Tests window scrolling functionality by scrolling the main page down 500 pixels, then scrolling within a fixed-header table element to view all table content.

Starting URL: https://rahulshettyacademy.com/AutomationPractice/

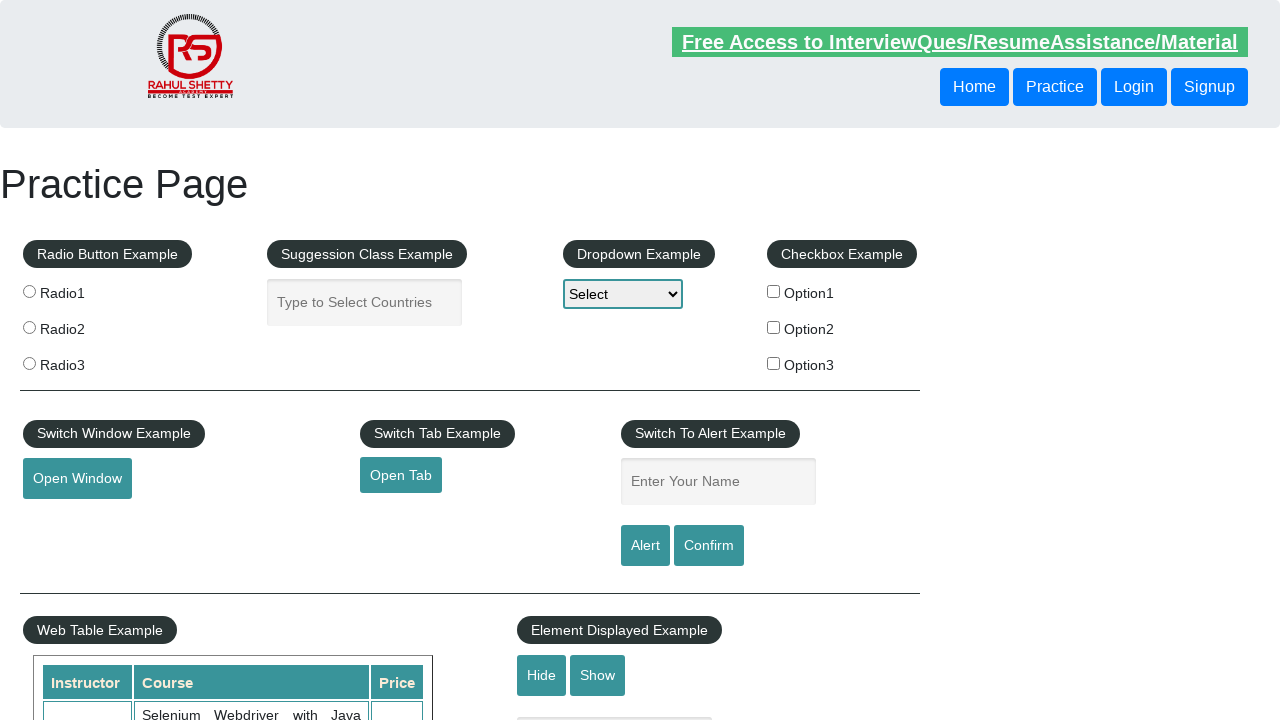

Scrolled main page down 500 pixels
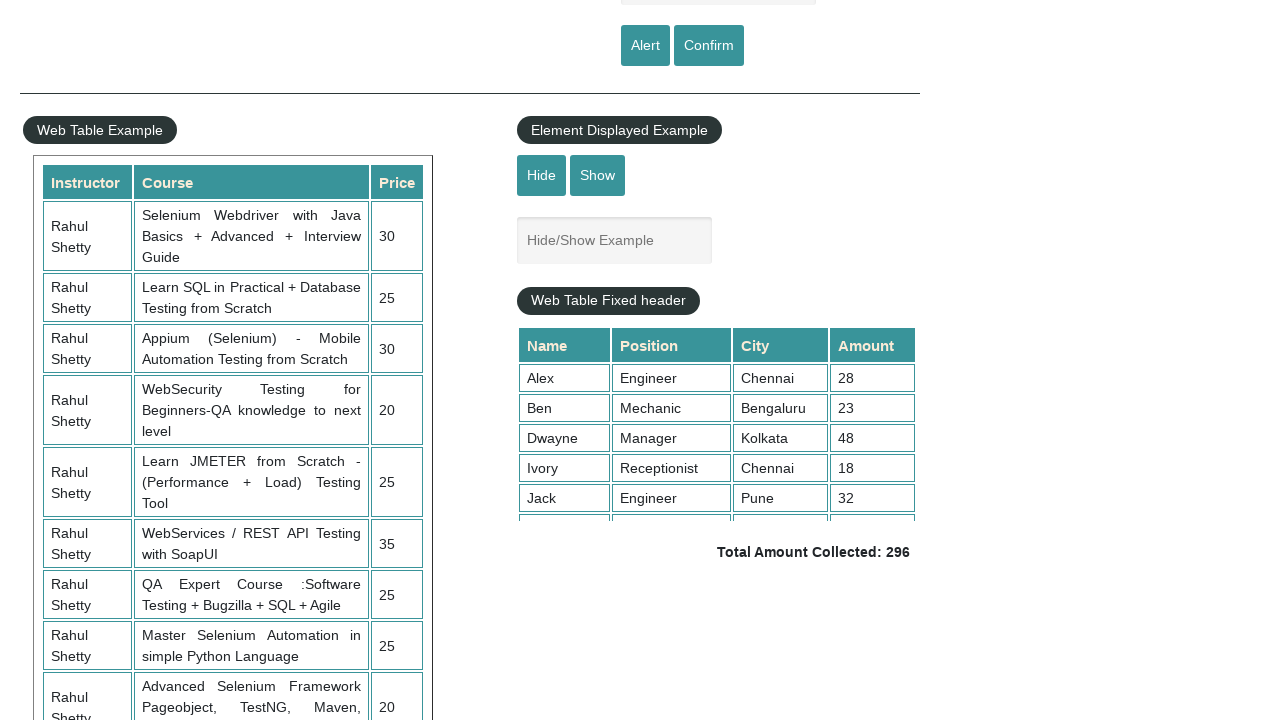

Waited for main page scroll to complete
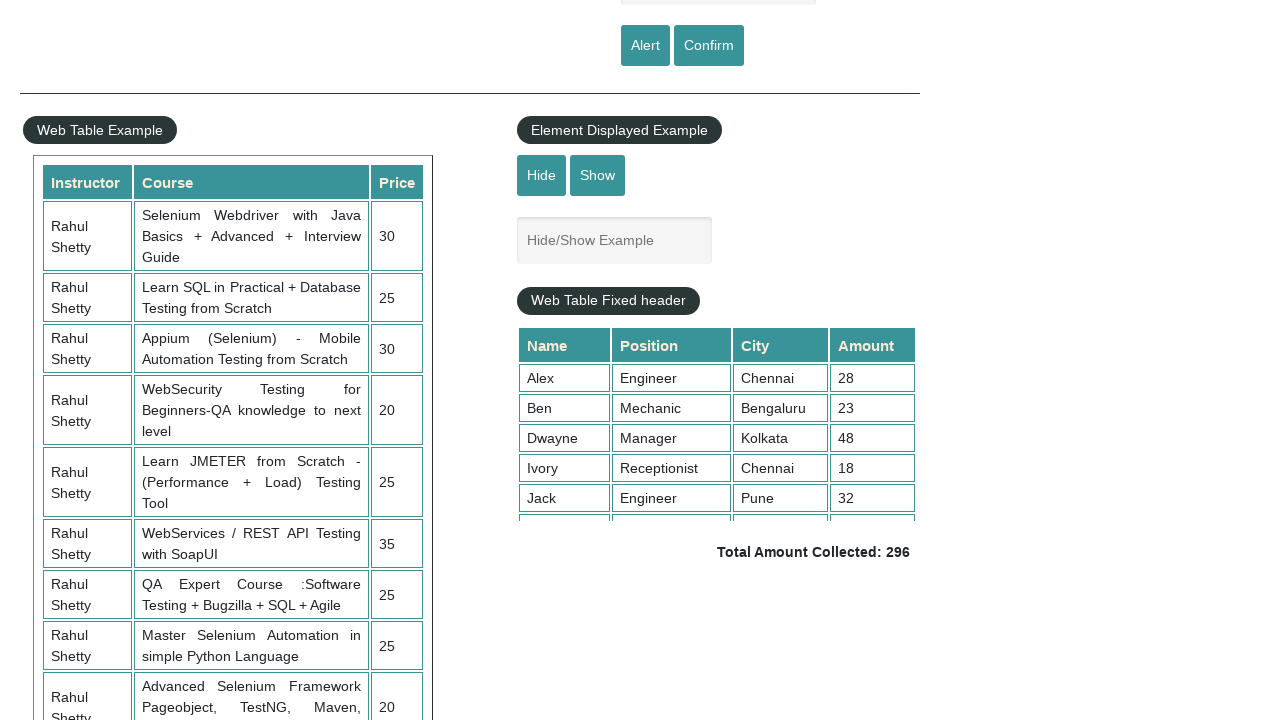

Scrolled fixed-header table element to view all content
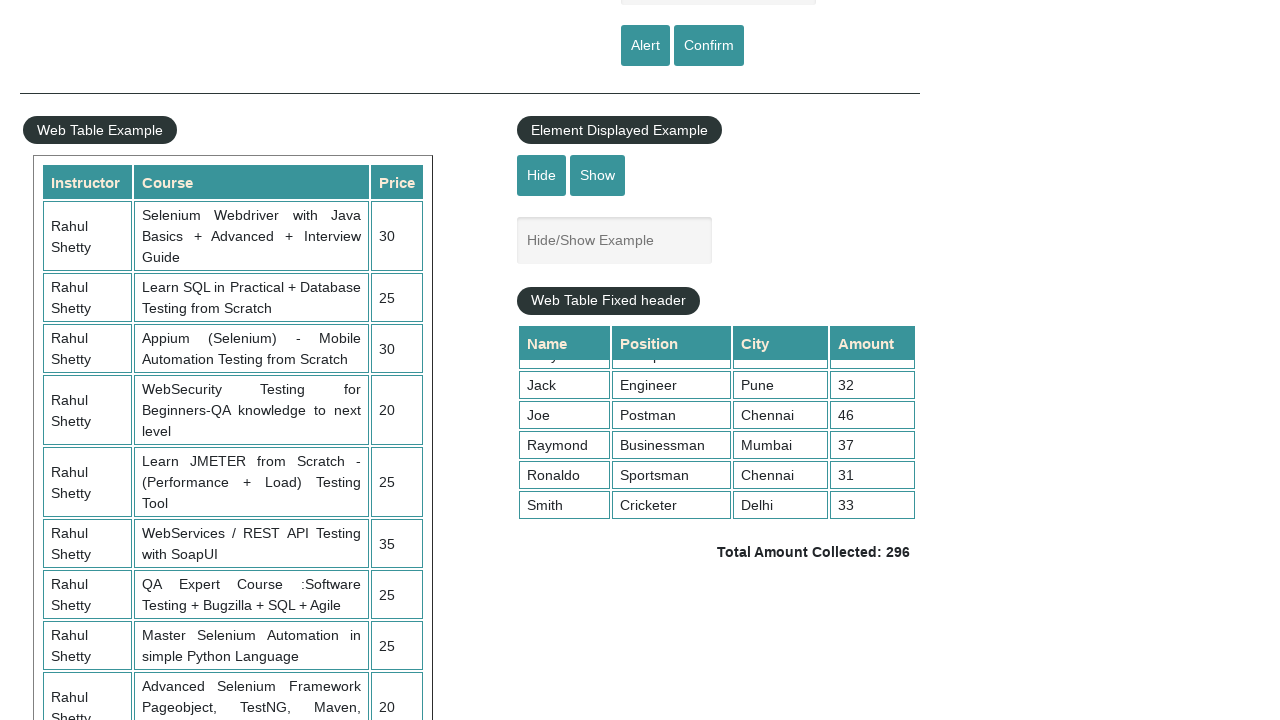

Waited for table scroll to complete
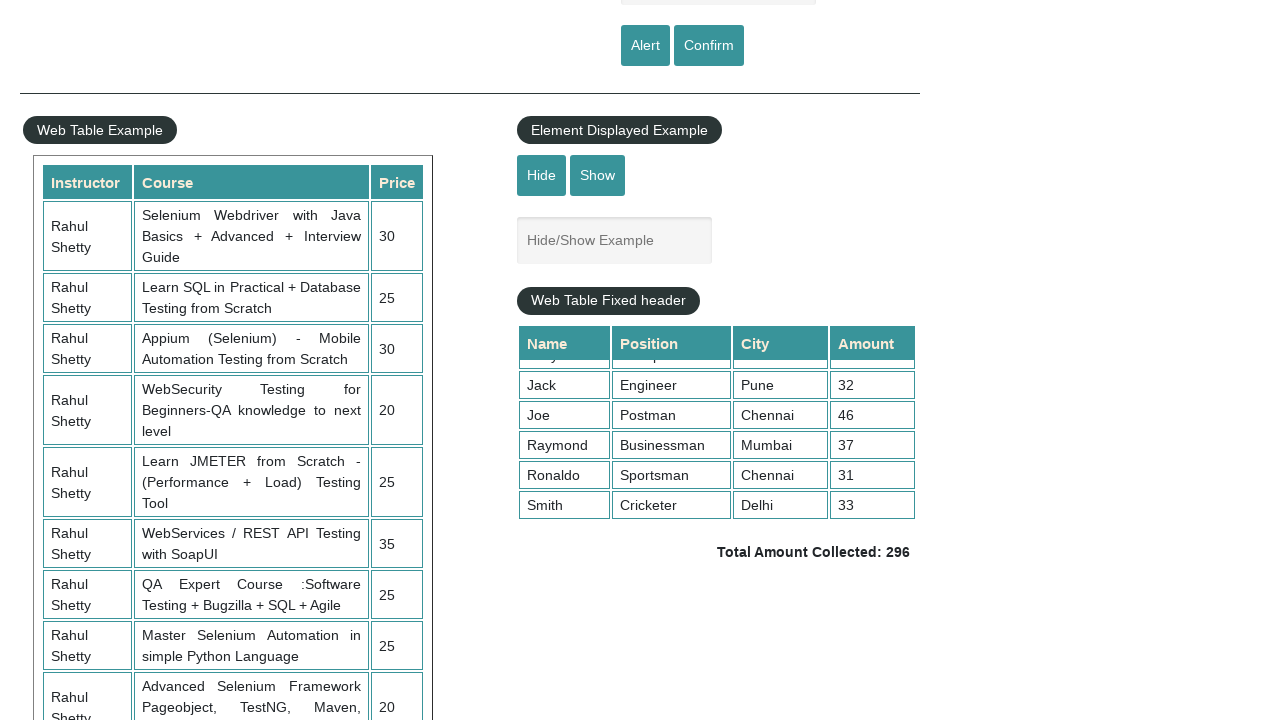

Verified table 4th column cells are visible
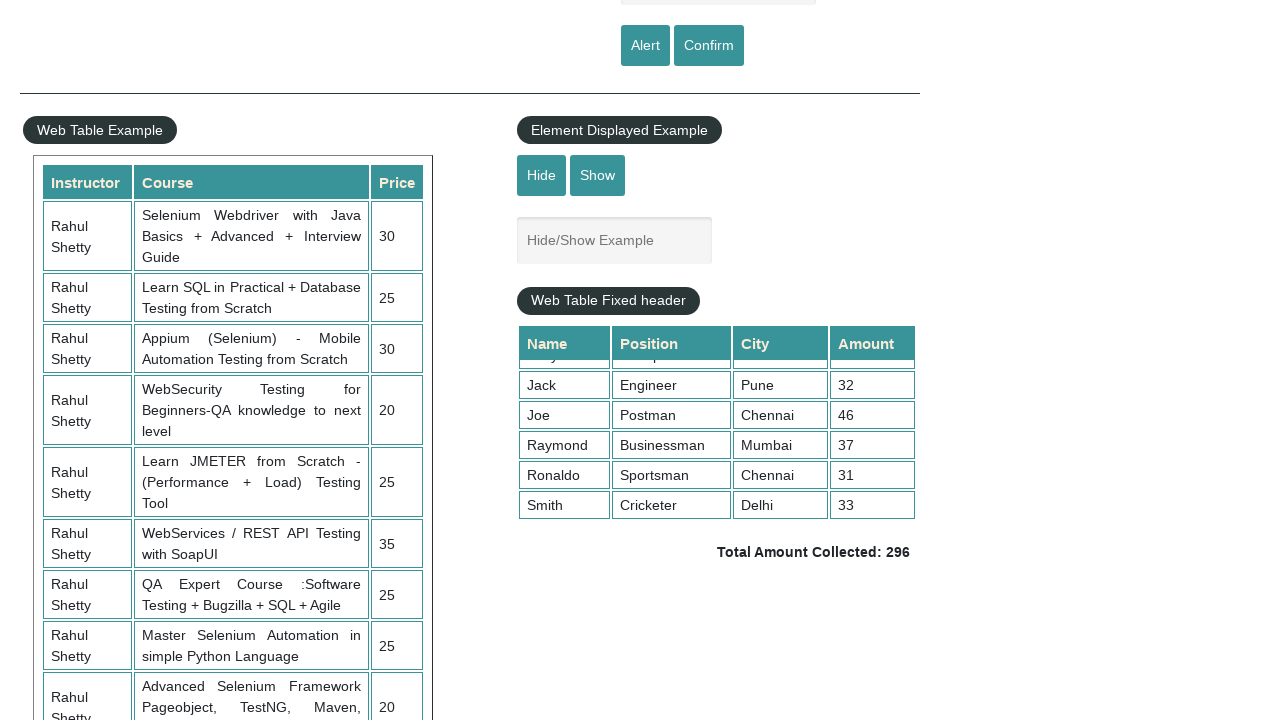

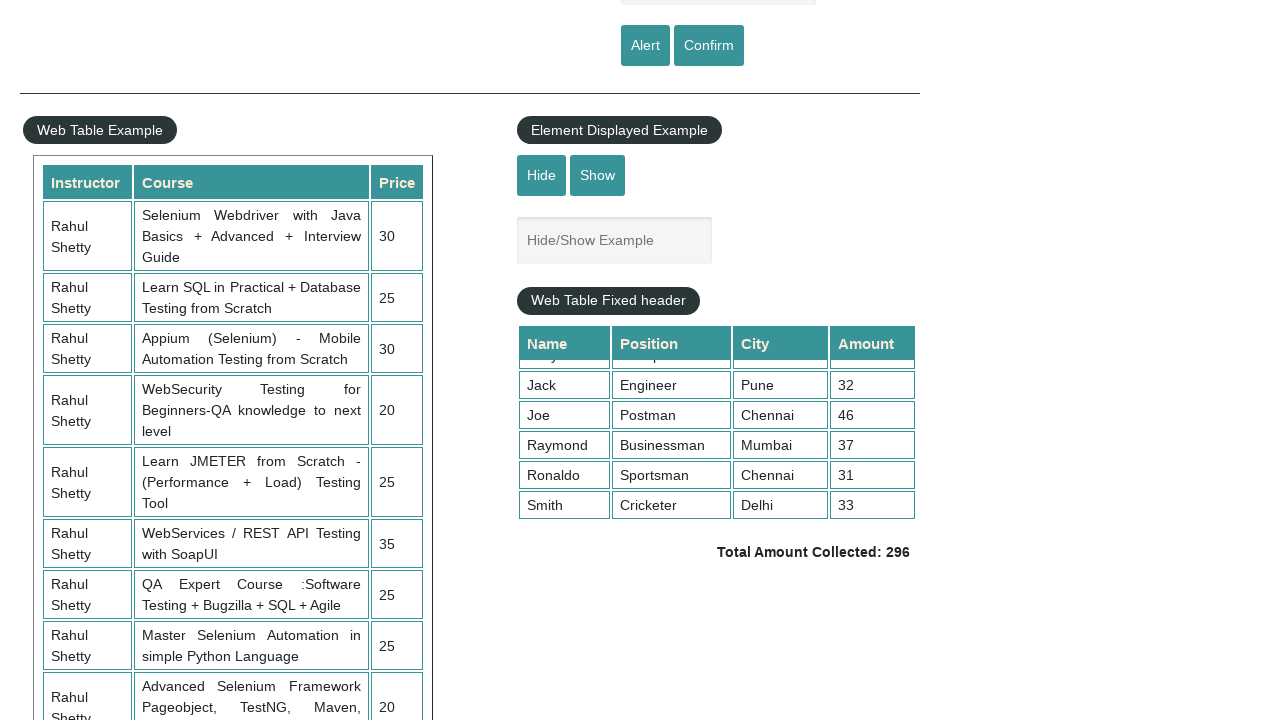